Navigates to JPL Space Images page and clicks the full image button to view the featured Mars image

Starting URL: https://data-class-jpl-space.s3.amazonaws.com/JPL_Space/index.html

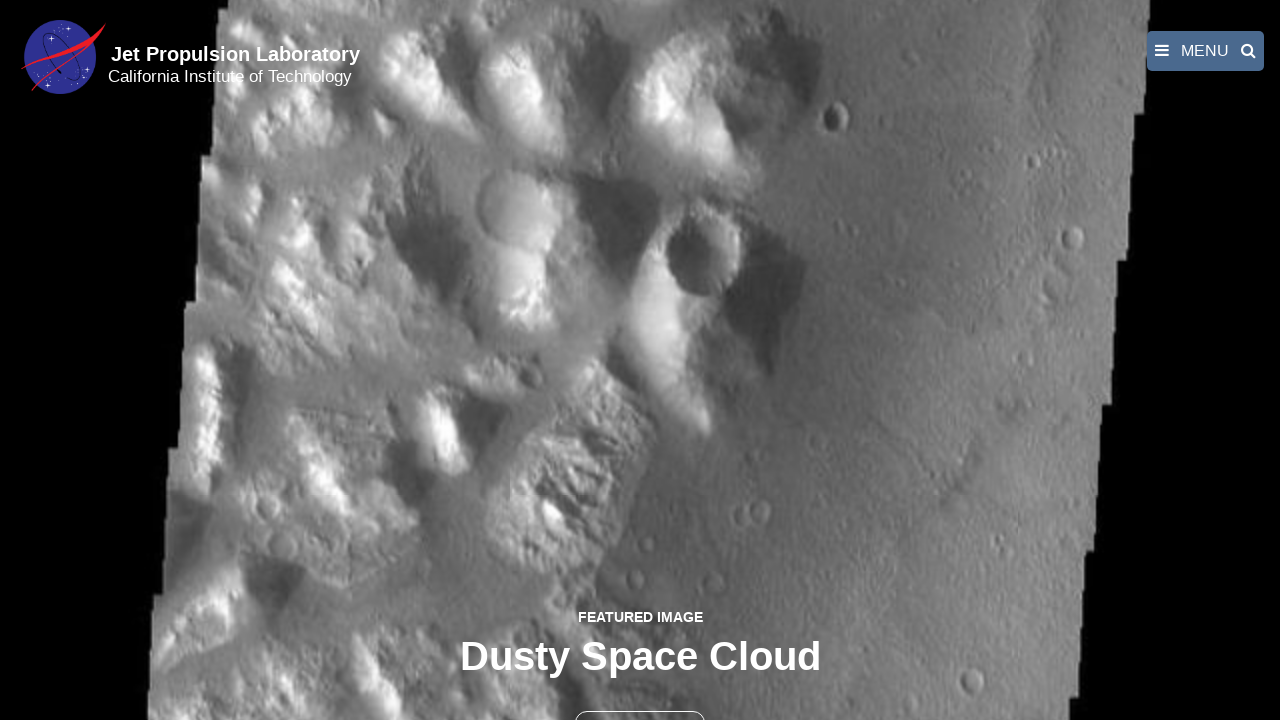

JPL Space Images page loaded with network idle
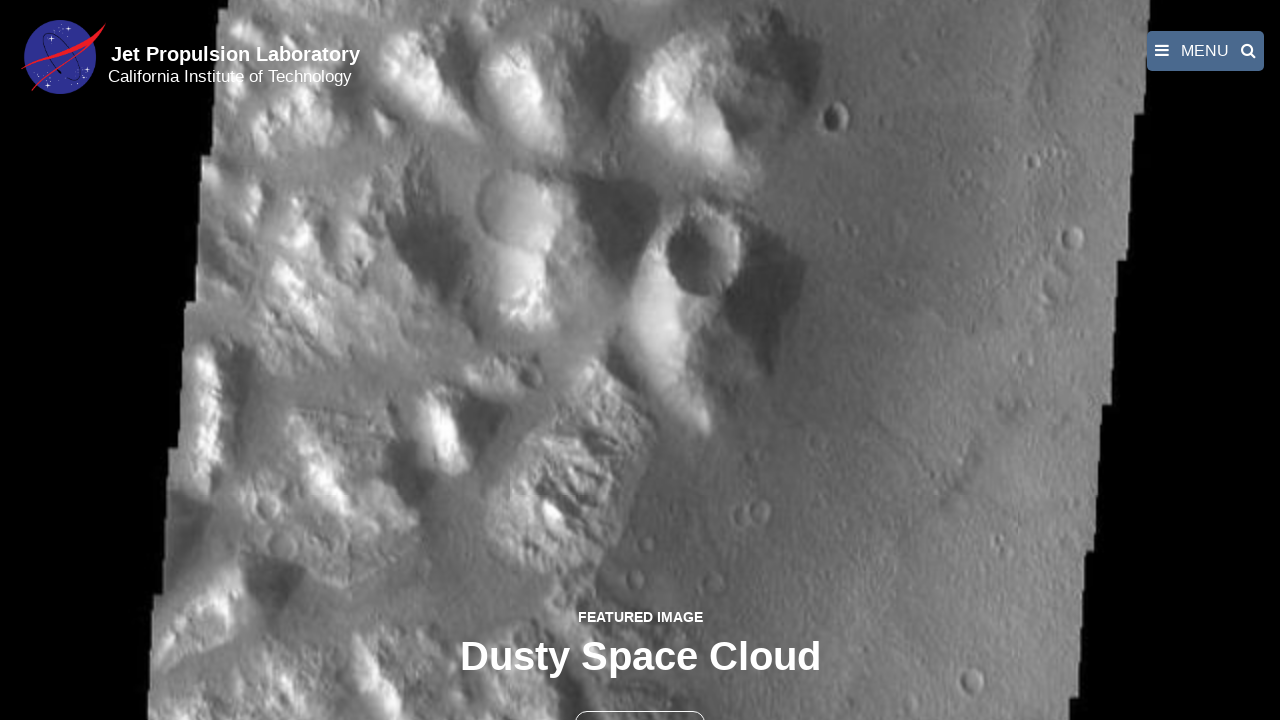

Clicked FULL IMAGE button to view featured Mars image at (640, 362) on a:has-text('FULL IMAGE')
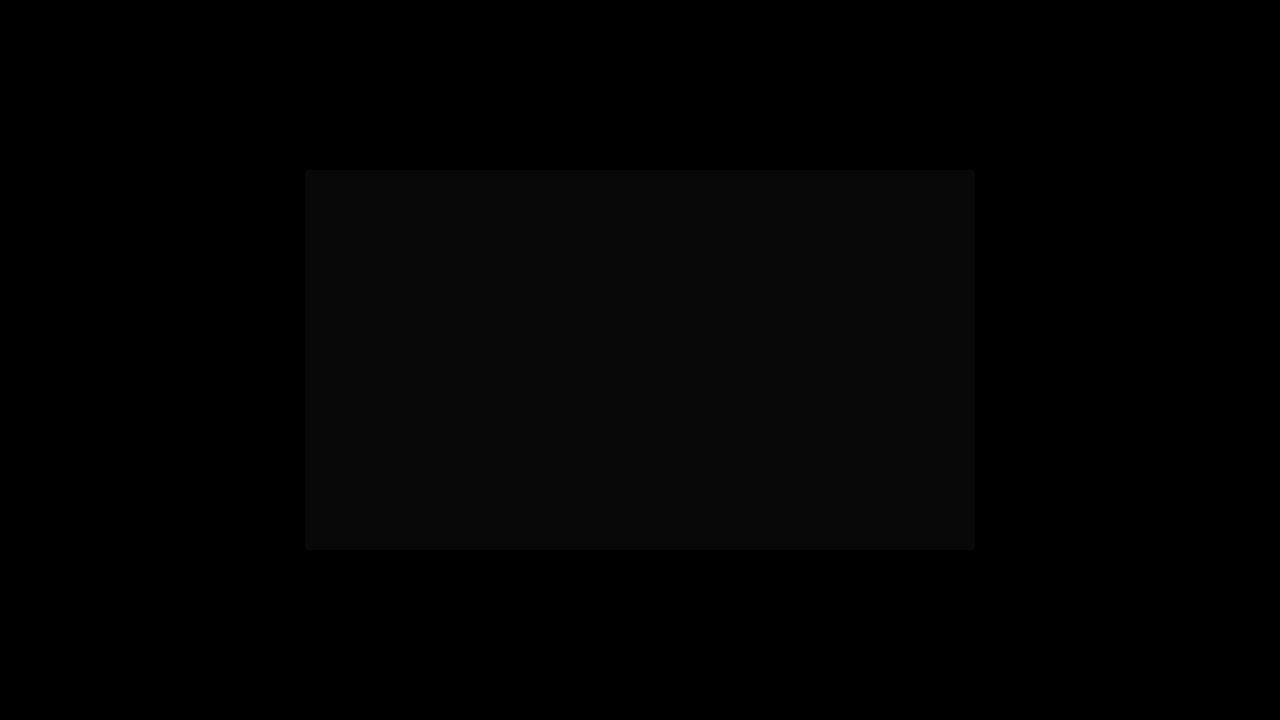

Featured Mars image loaded and displayed in full view
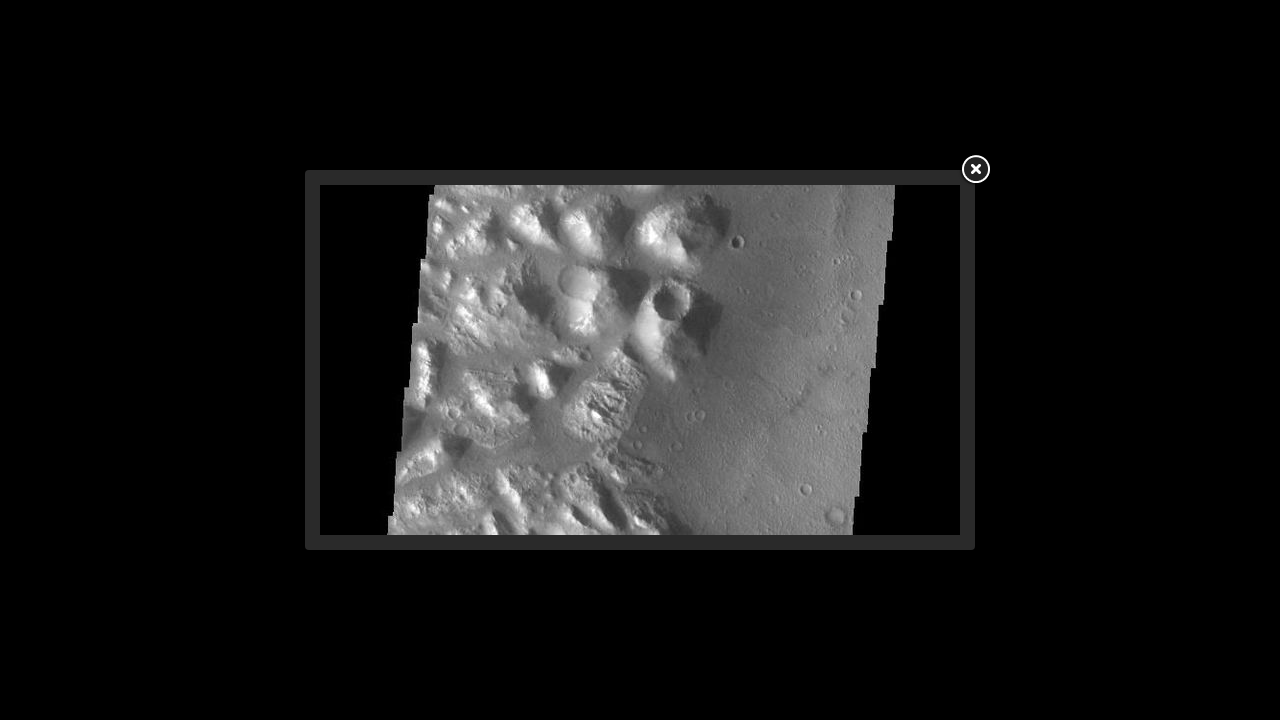

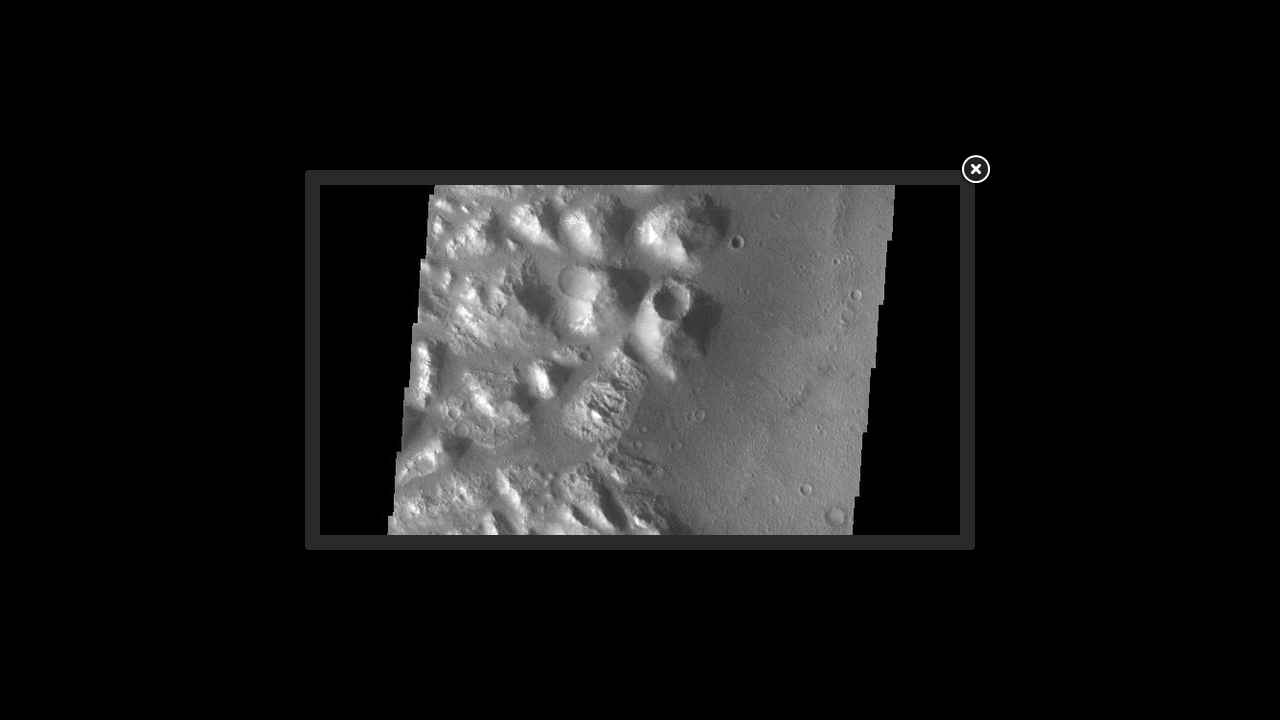